Checks the color CSS property of the "Color Change" button on the Dynamic Properties page.

Starting URL: https://demoqa.com/dynamic-properties

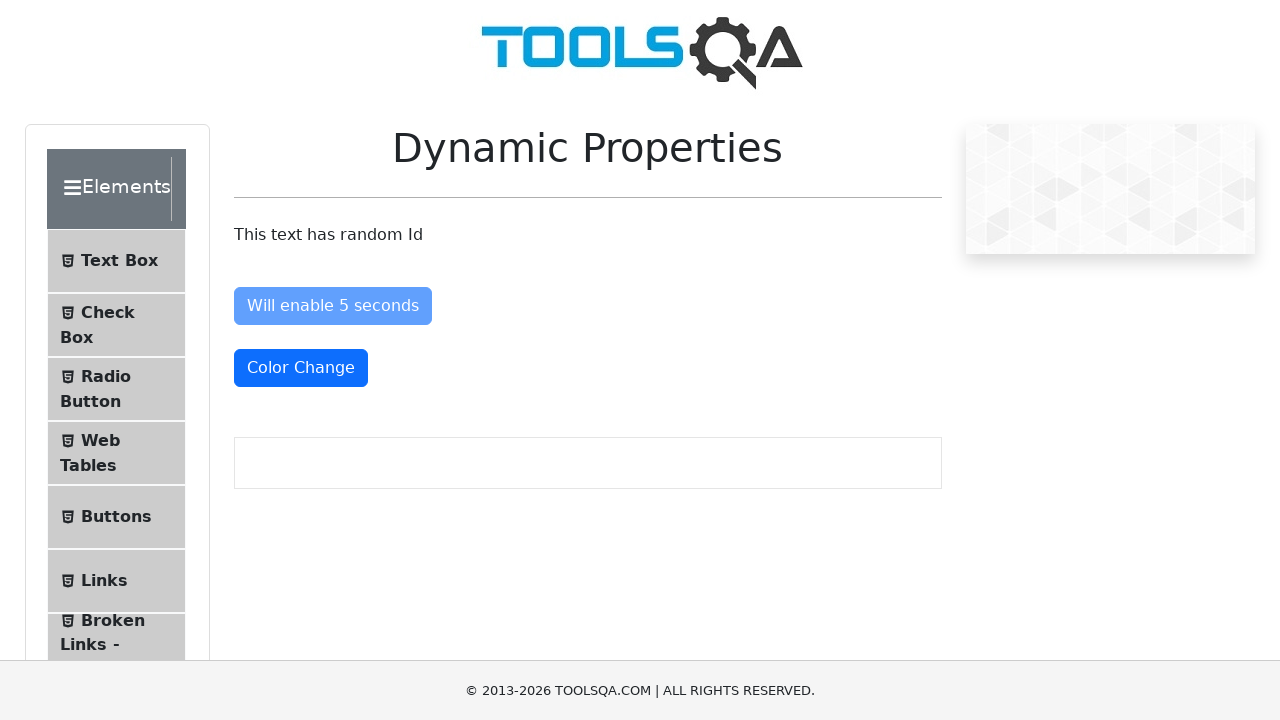

Navigated to Dynamic Properties page
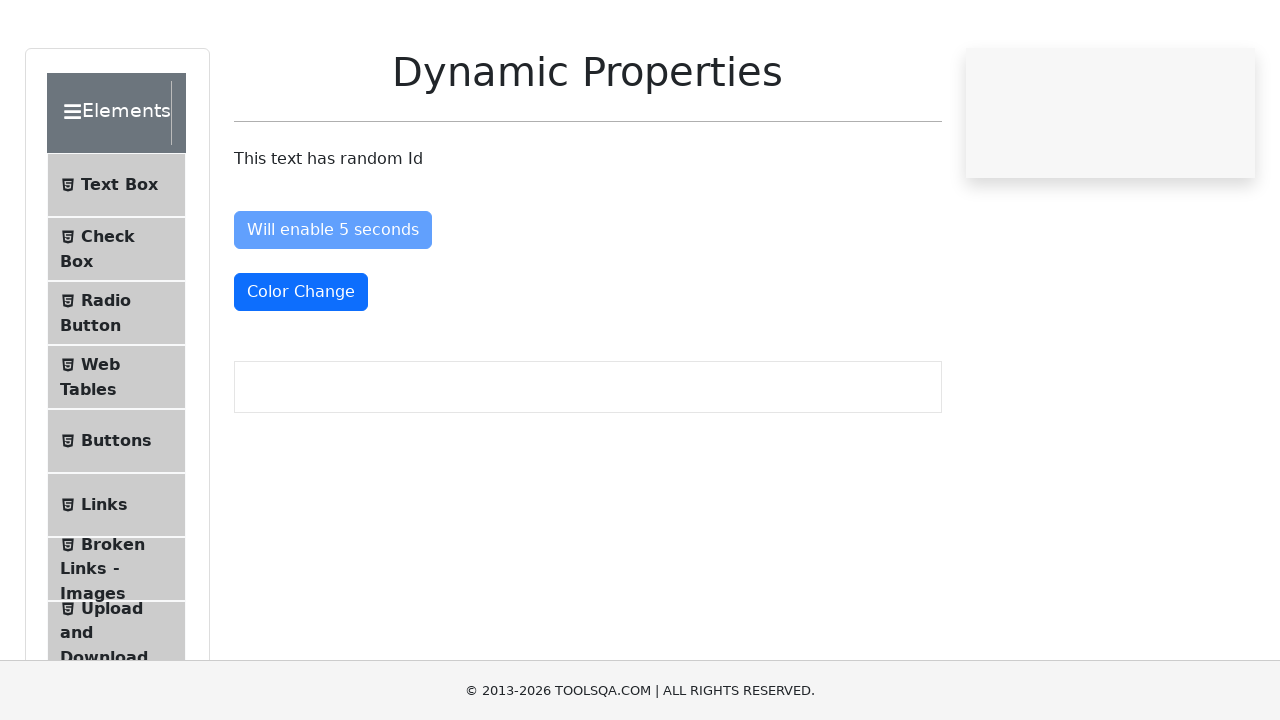

Located the Color Change button
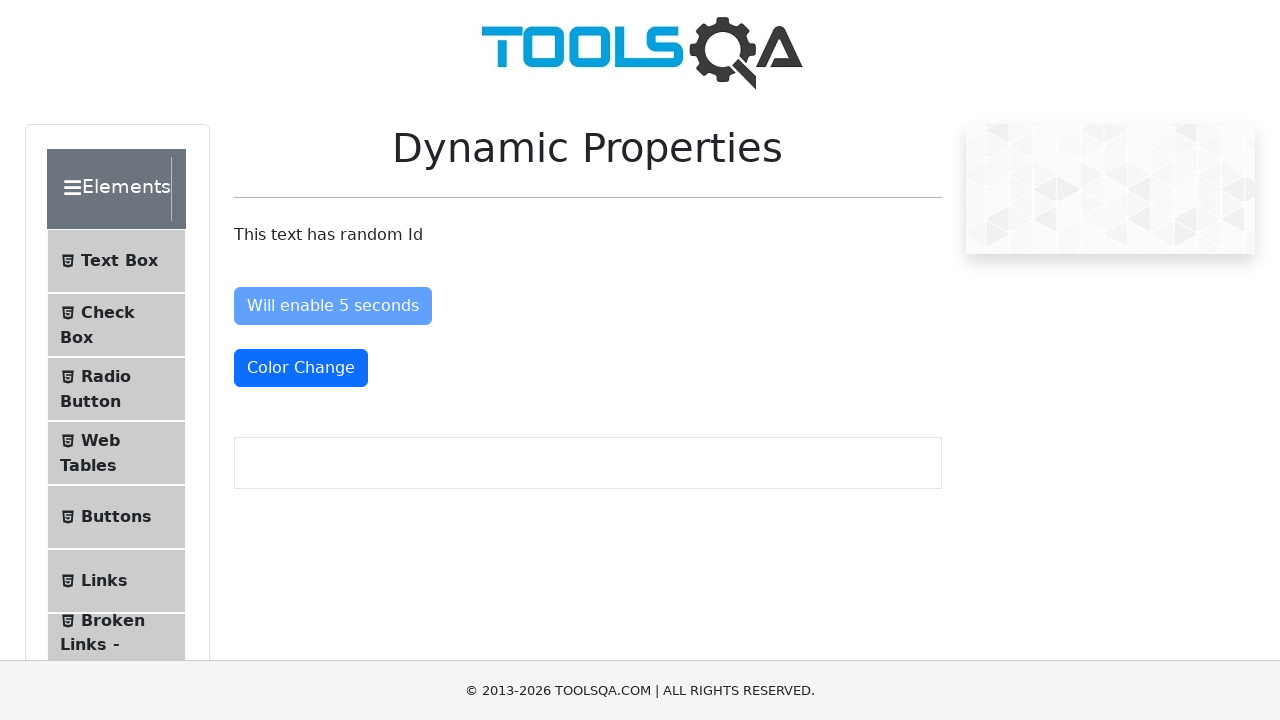

Retrieved computed color CSS property from Color Change button
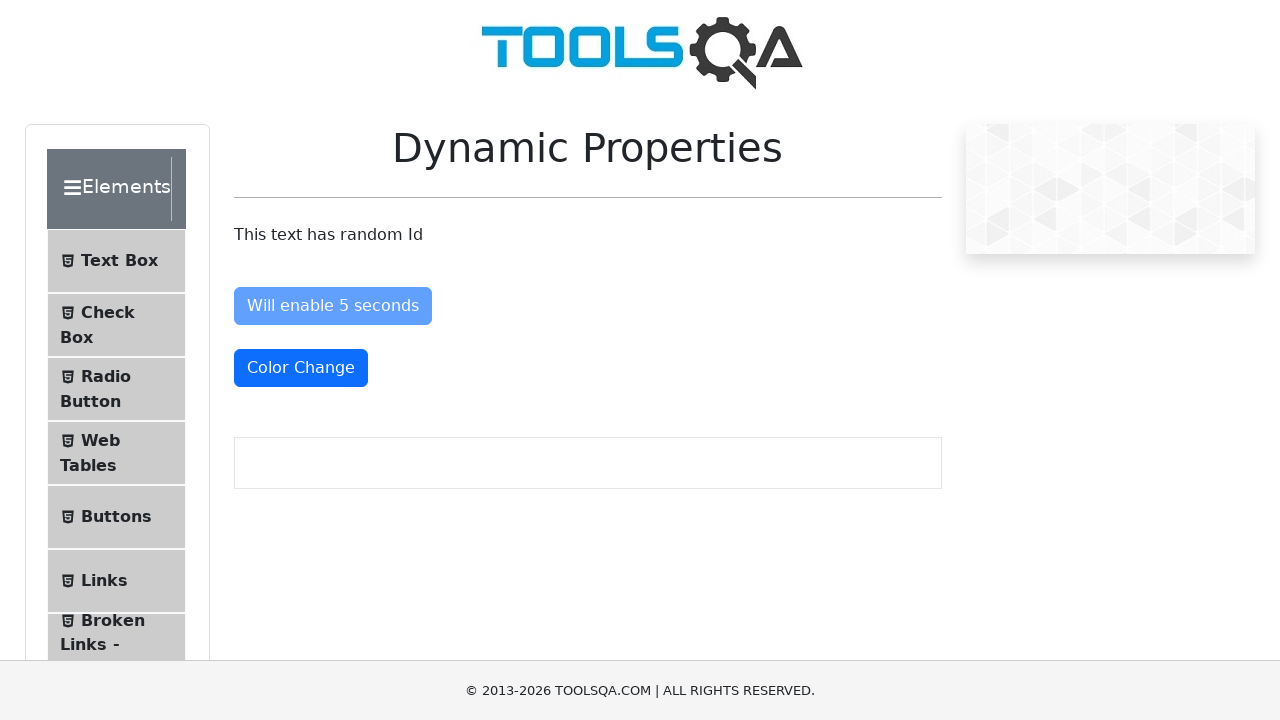

Asserted that Color Change button is visible
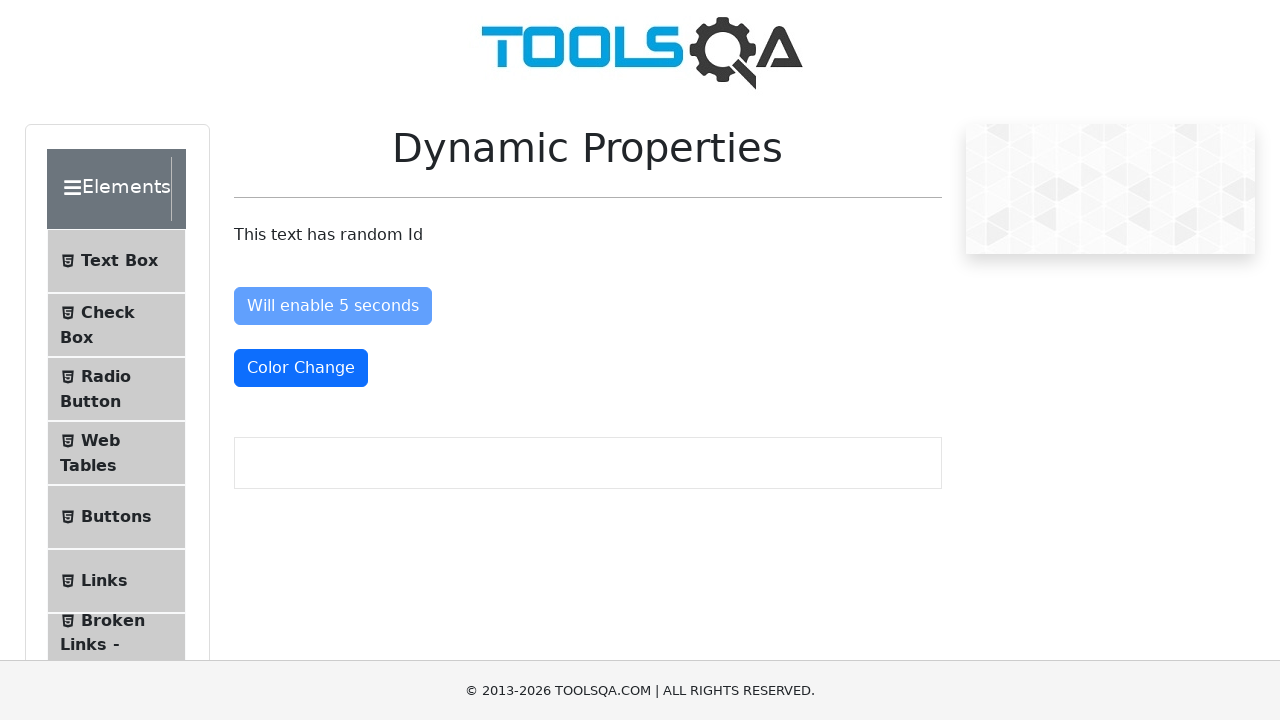

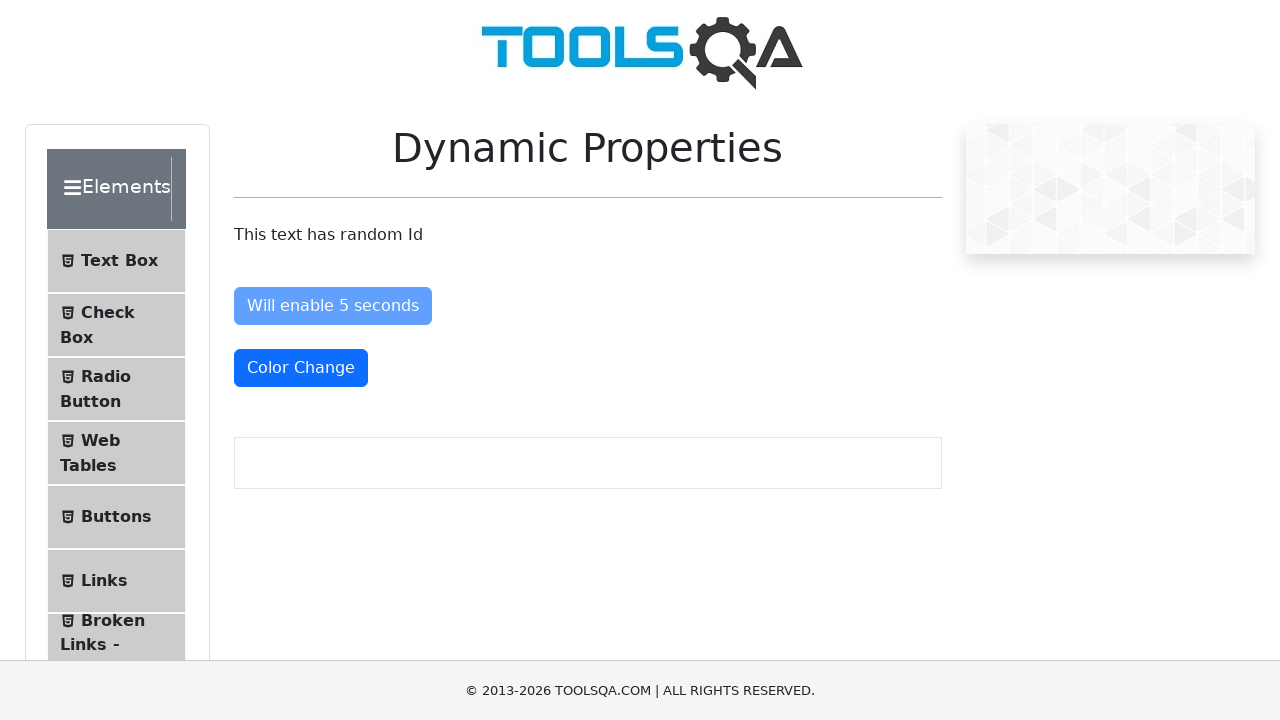